Opens the Chitai-Gorod bookstore website and enters "Test" in the search field

Starting URL: https://www.chitai-gorod.ru/

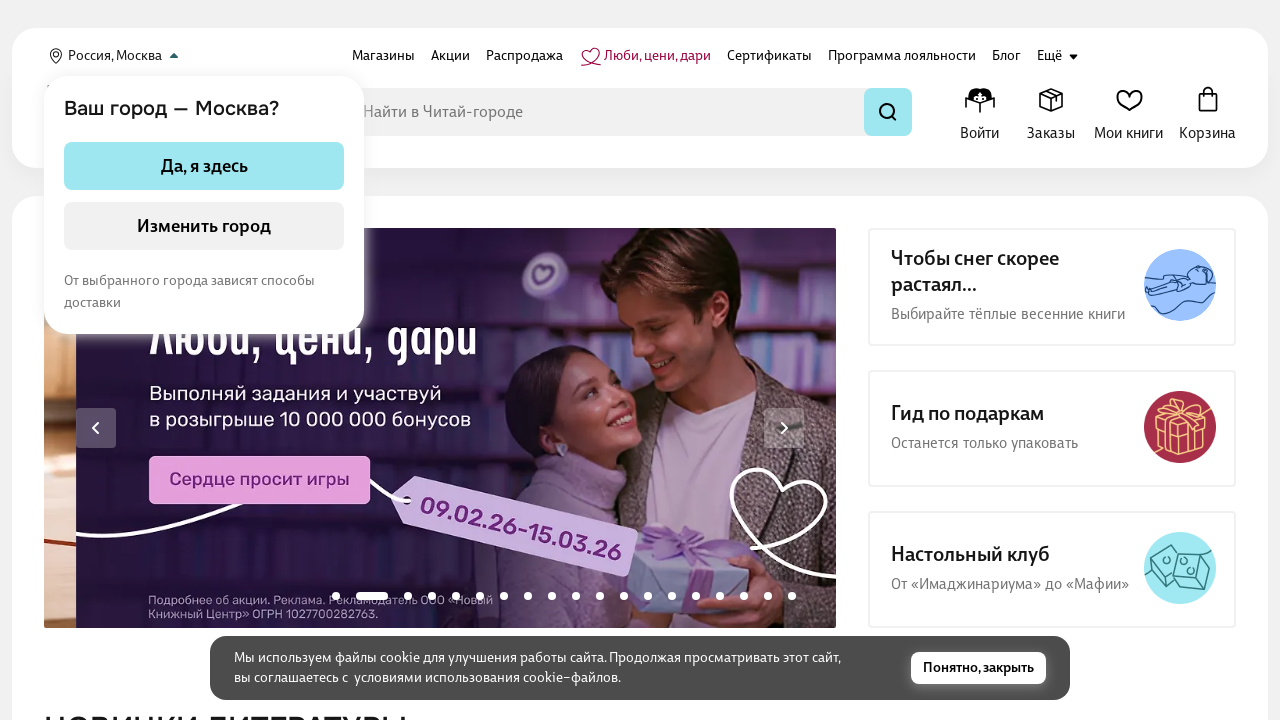

Navigated to Chitai-Gorod bookstore website
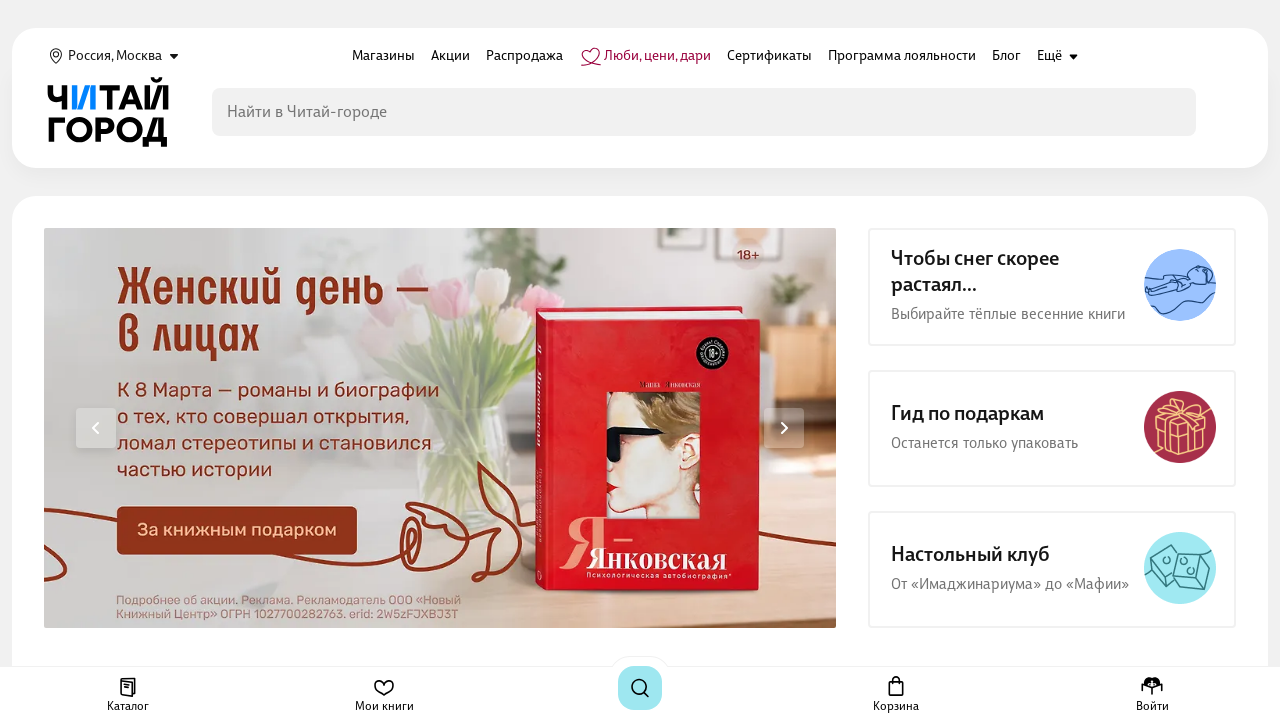

Entered 'Test' in the search field on input[name='phrase']
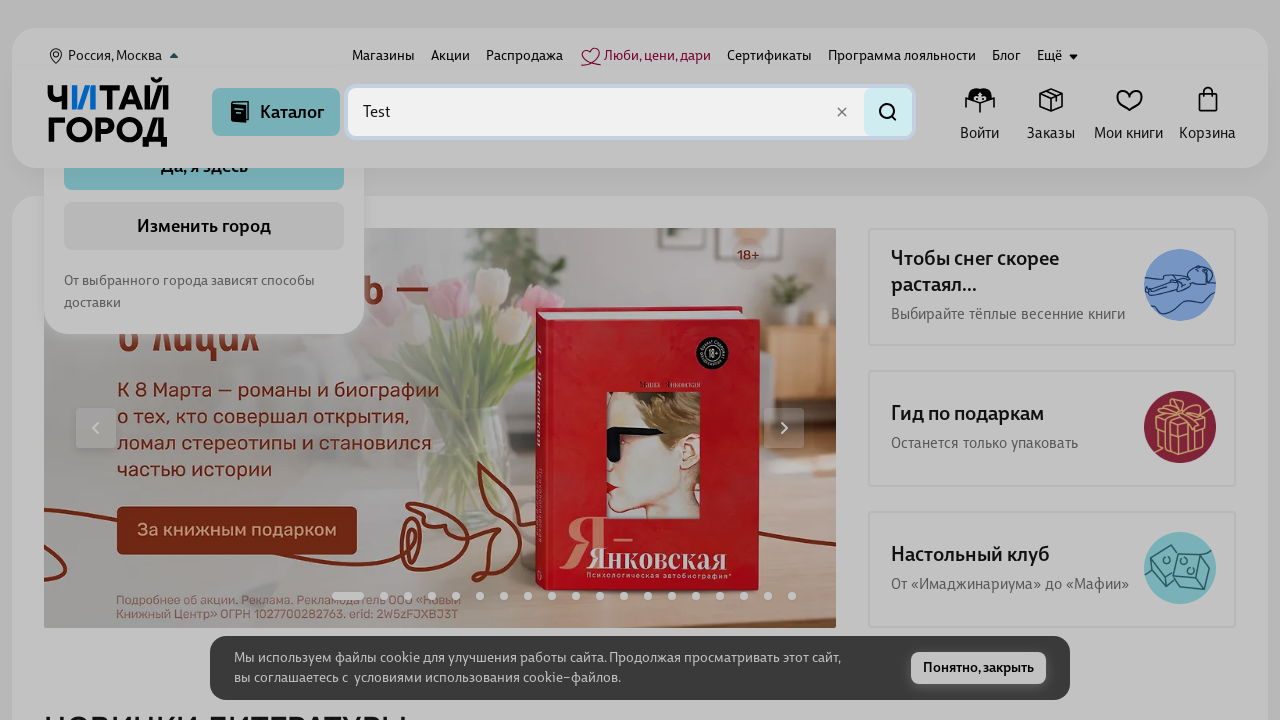

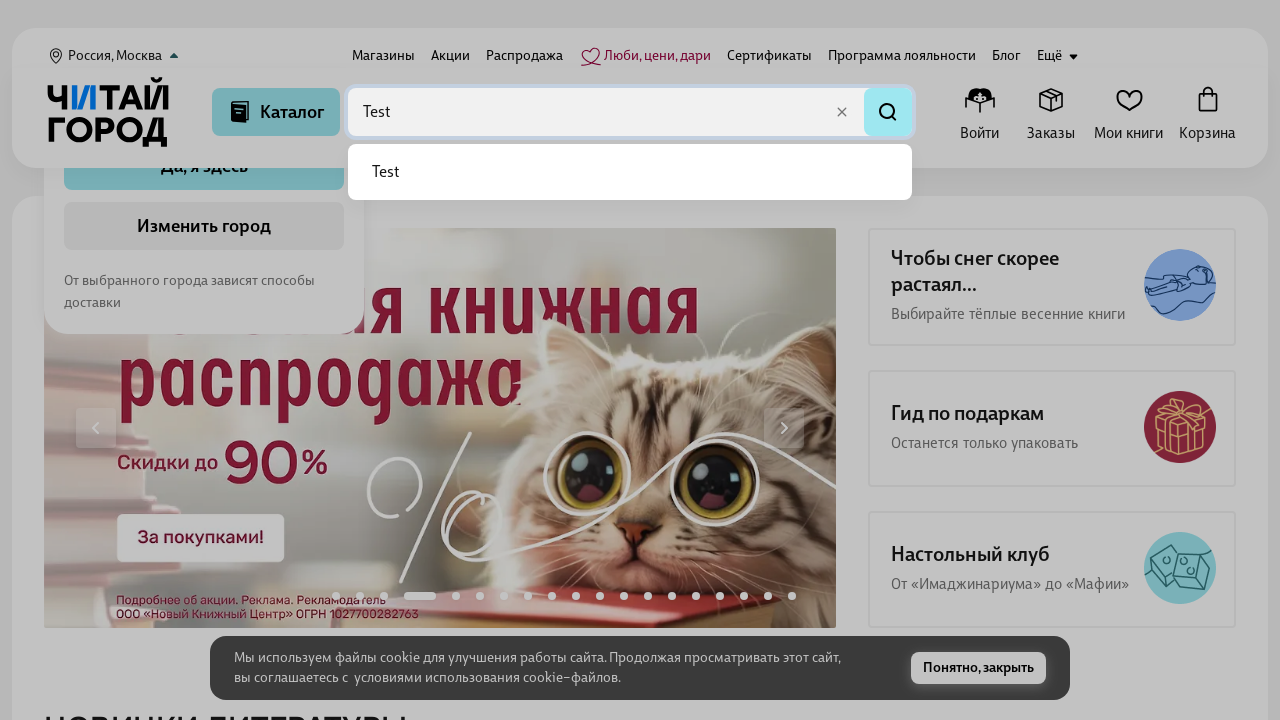